Tests that edits are saved when the input field loses focus (blur event).

Starting URL: https://demo.playwright.dev/todomvc

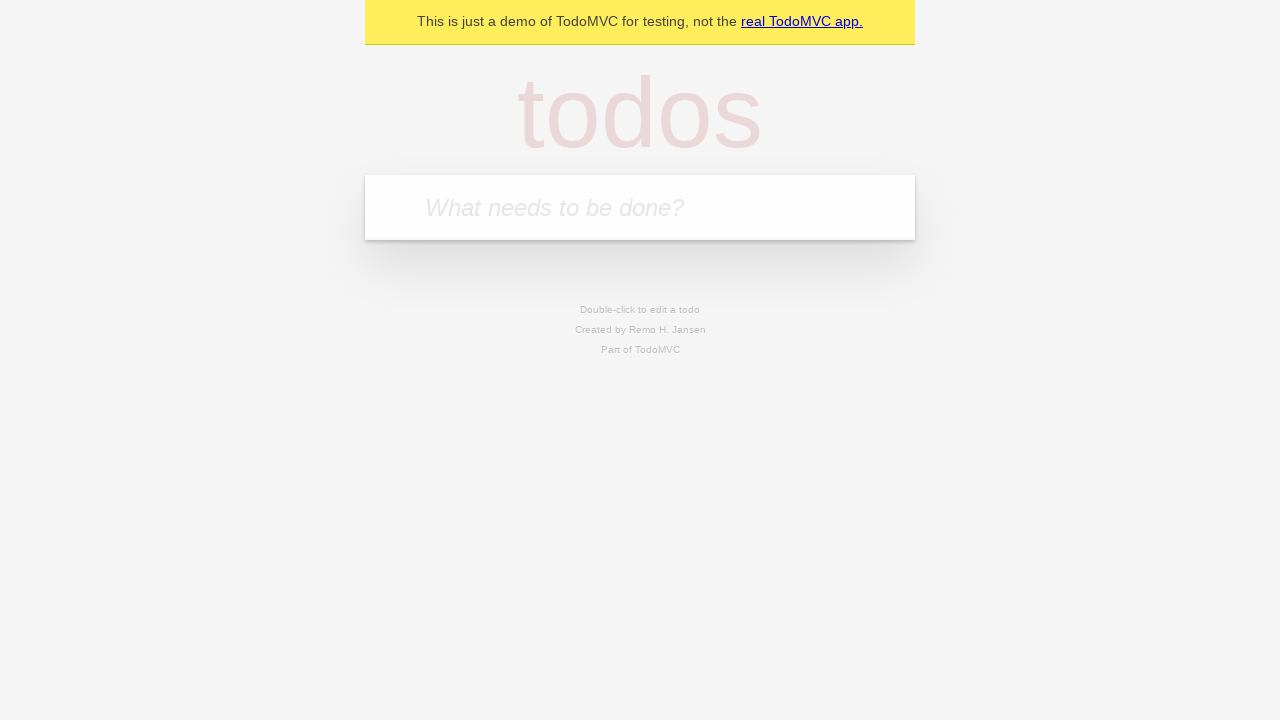

Filled first todo input with 'buy some cheese' on internal:attr=[placeholder="What needs to be done?"i]
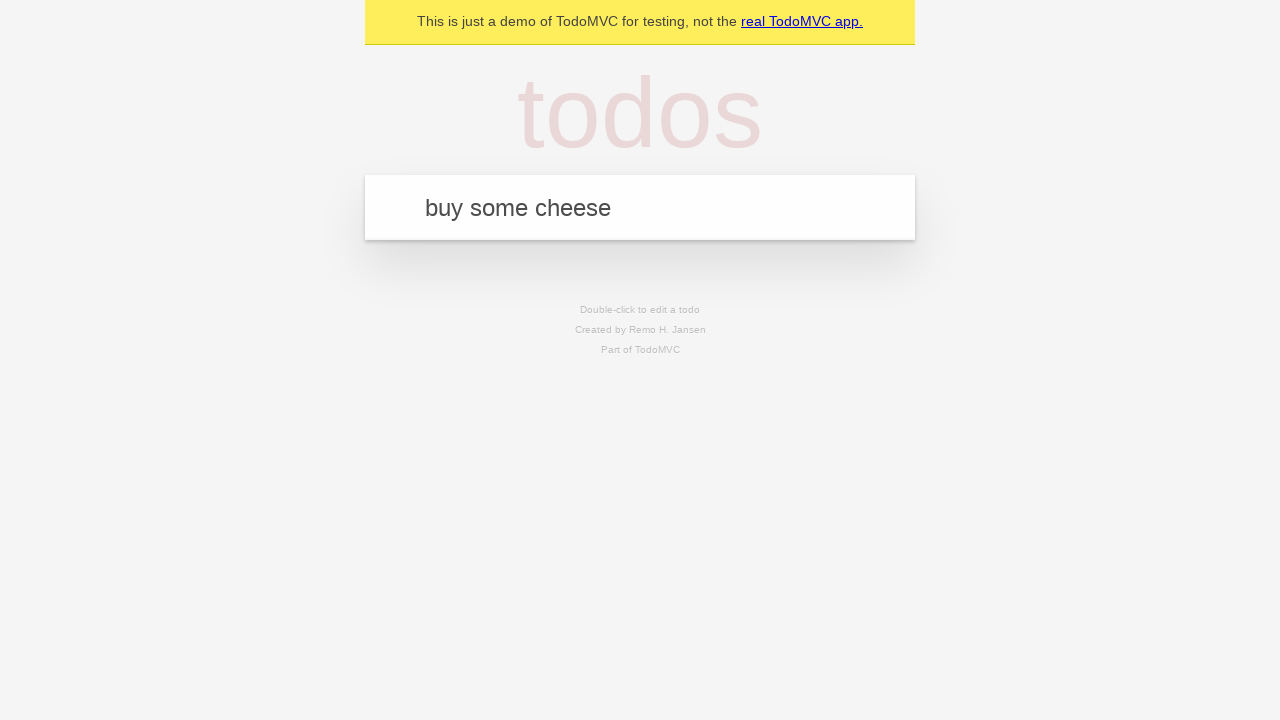

Pressed Enter to create first todo on internal:attr=[placeholder="What needs to be done?"i]
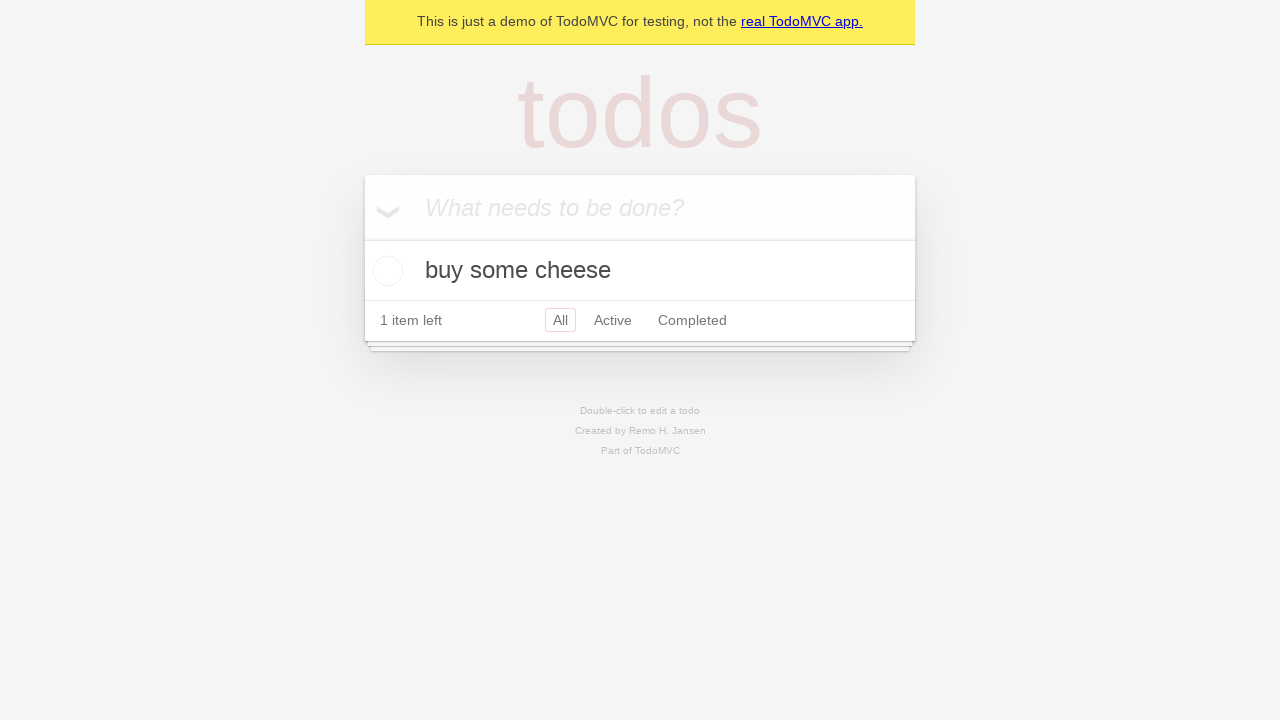

Filled second todo input with 'feed the cat' on internal:attr=[placeholder="What needs to be done?"i]
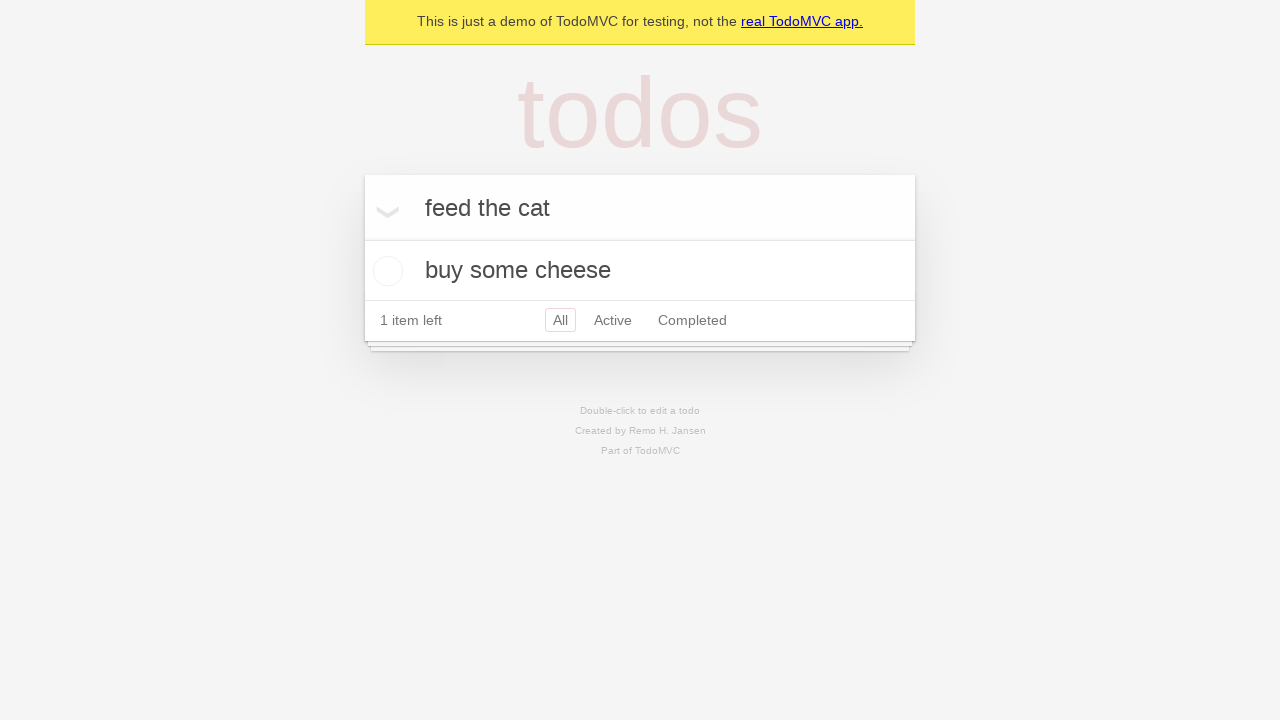

Pressed Enter to create second todo on internal:attr=[placeholder="What needs to be done?"i]
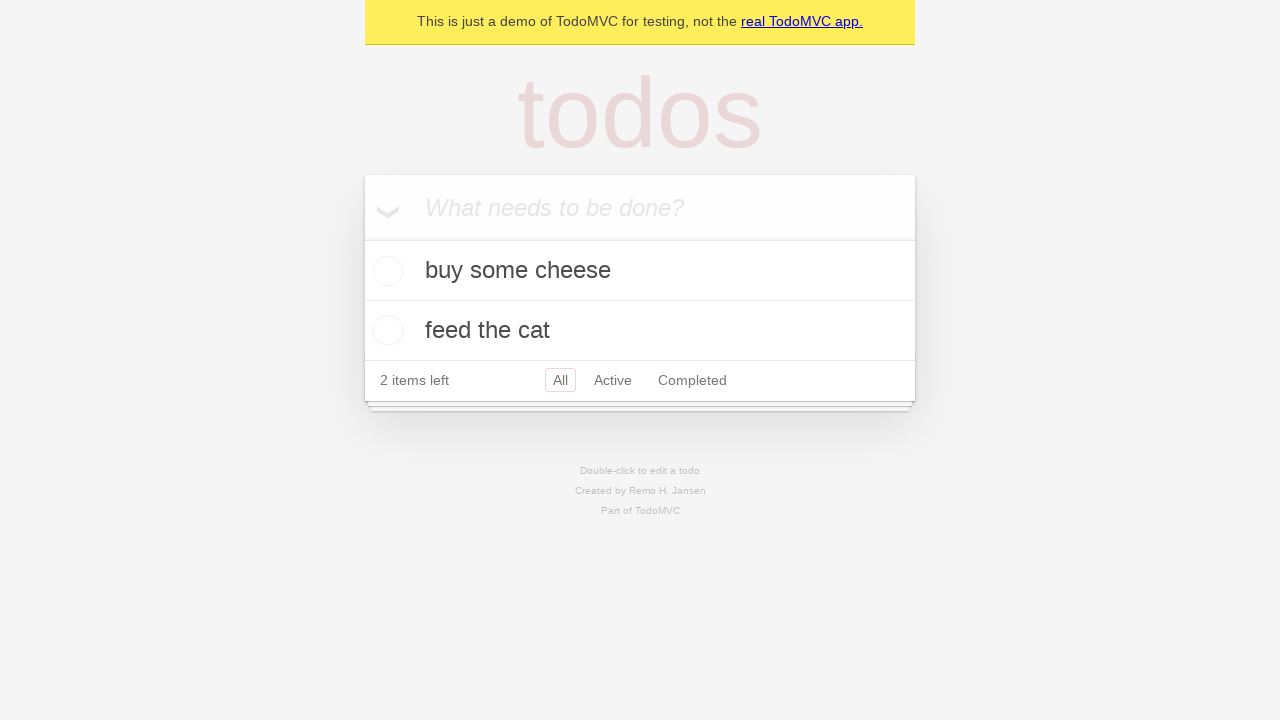

Filled third todo input with 'book a doctors appointment' on internal:attr=[placeholder="What needs to be done?"i]
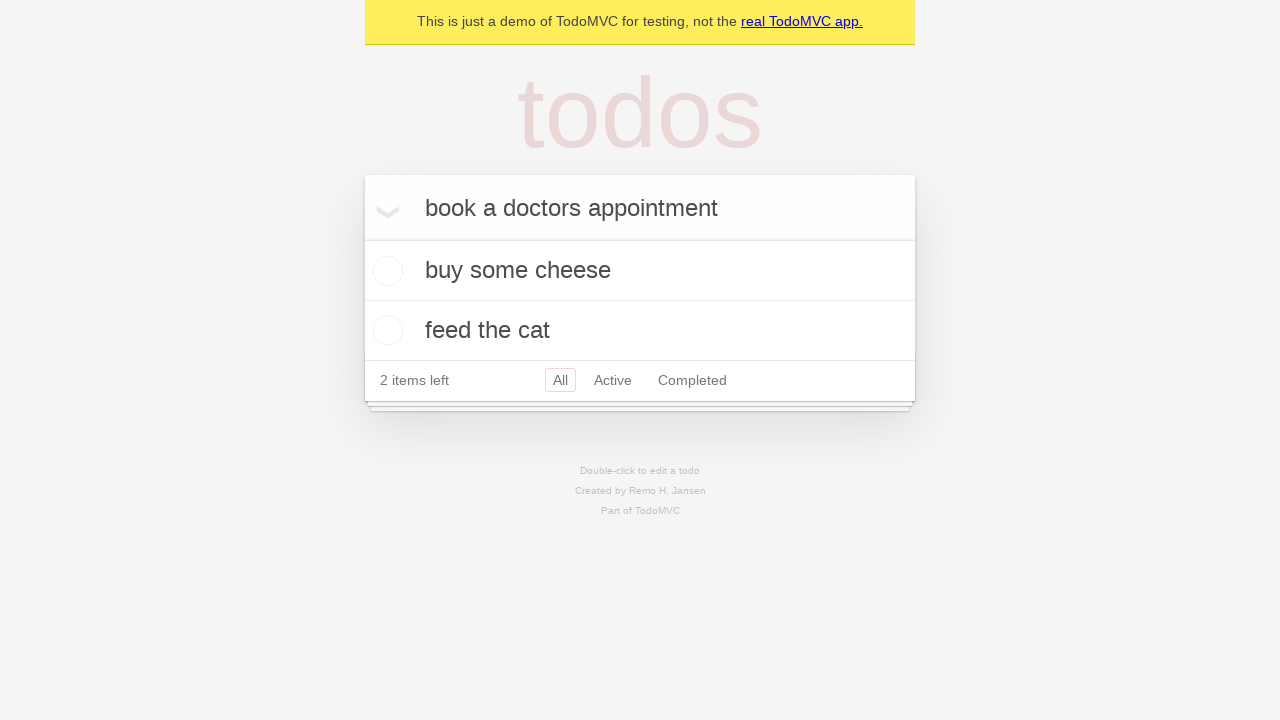

Pressed Enter to create third todo on internal:attr=[placeholder="What needs to be done?"i]
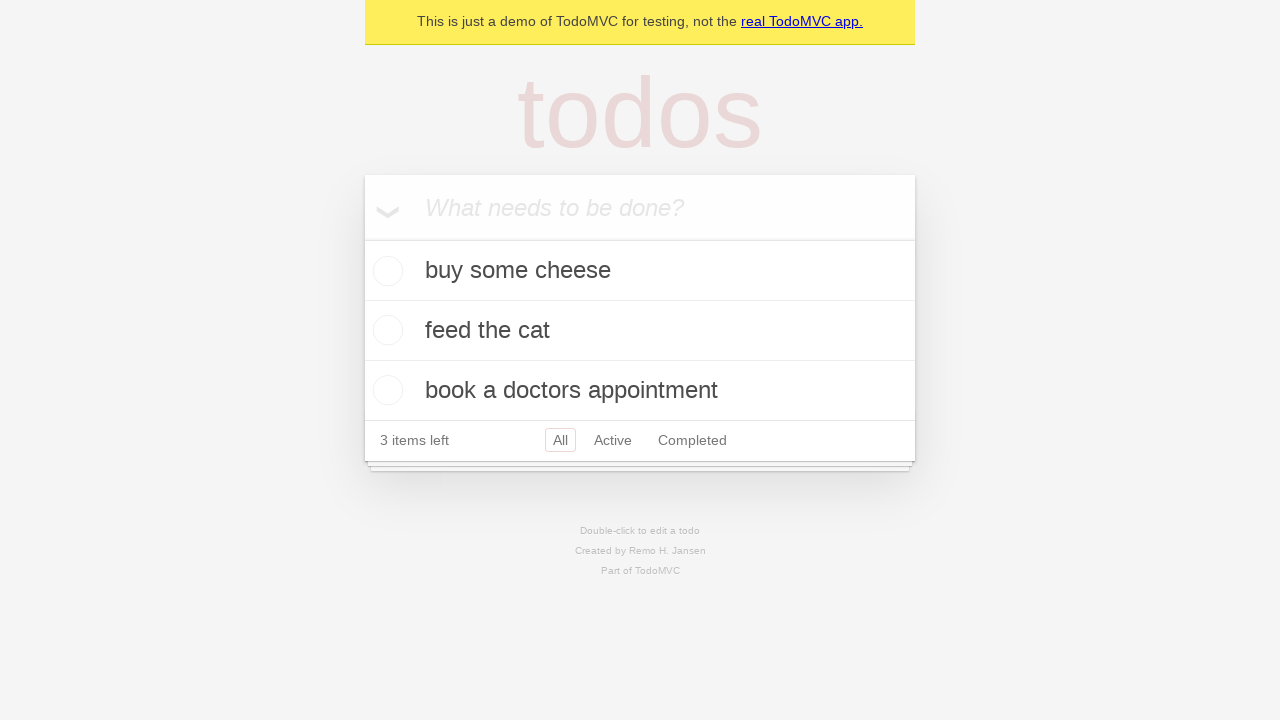

Double-clicked second todo item to enter edit mode at (640, 331) on internal:testid=[data-testid="todo-item"s] >> nth=1
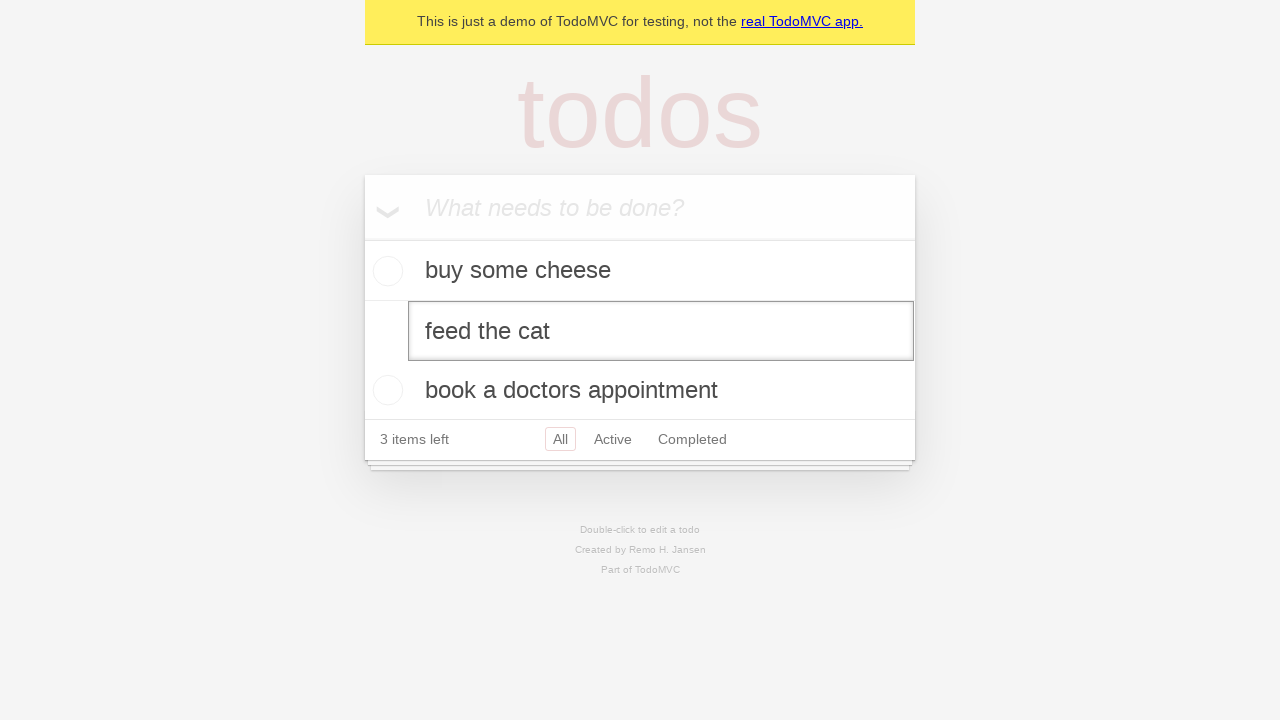

Changed second todo text to 'buy some sausages' on internal:testid=[data-testid="todo-item"s] >> nth=1 >> internal:role=textbox[nam
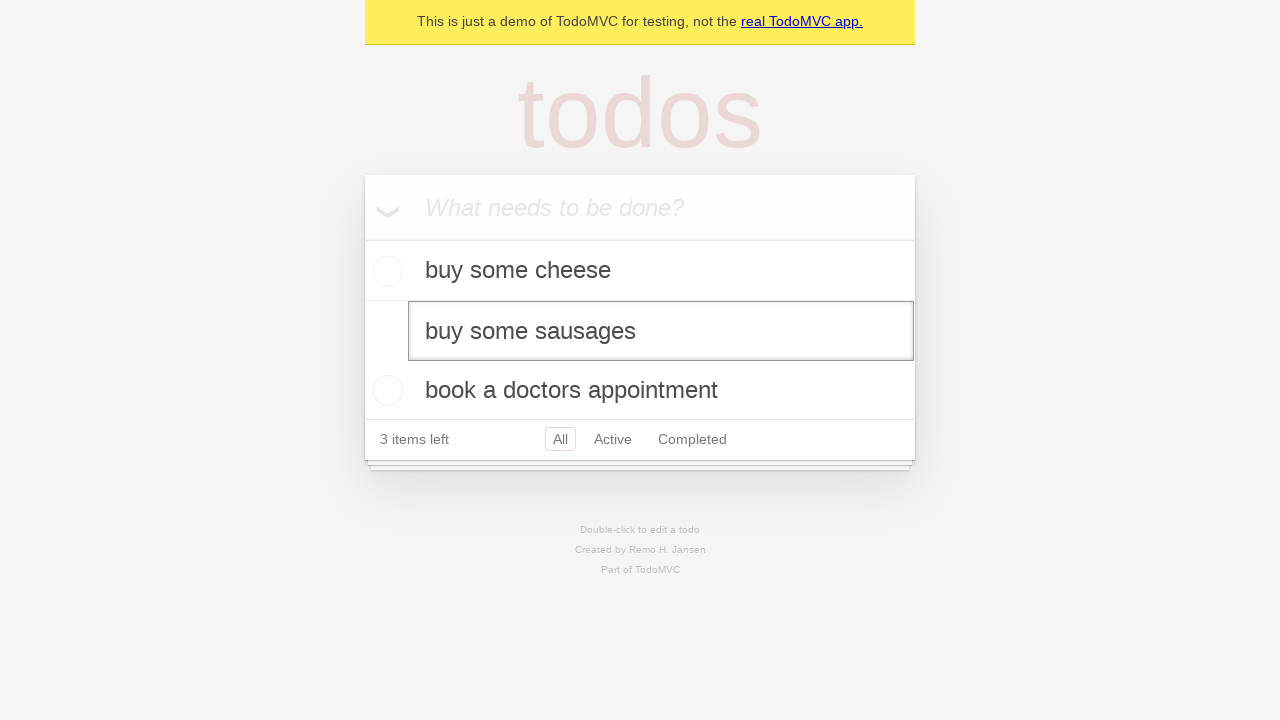

Dispatched blur event on edit textbox to save changes
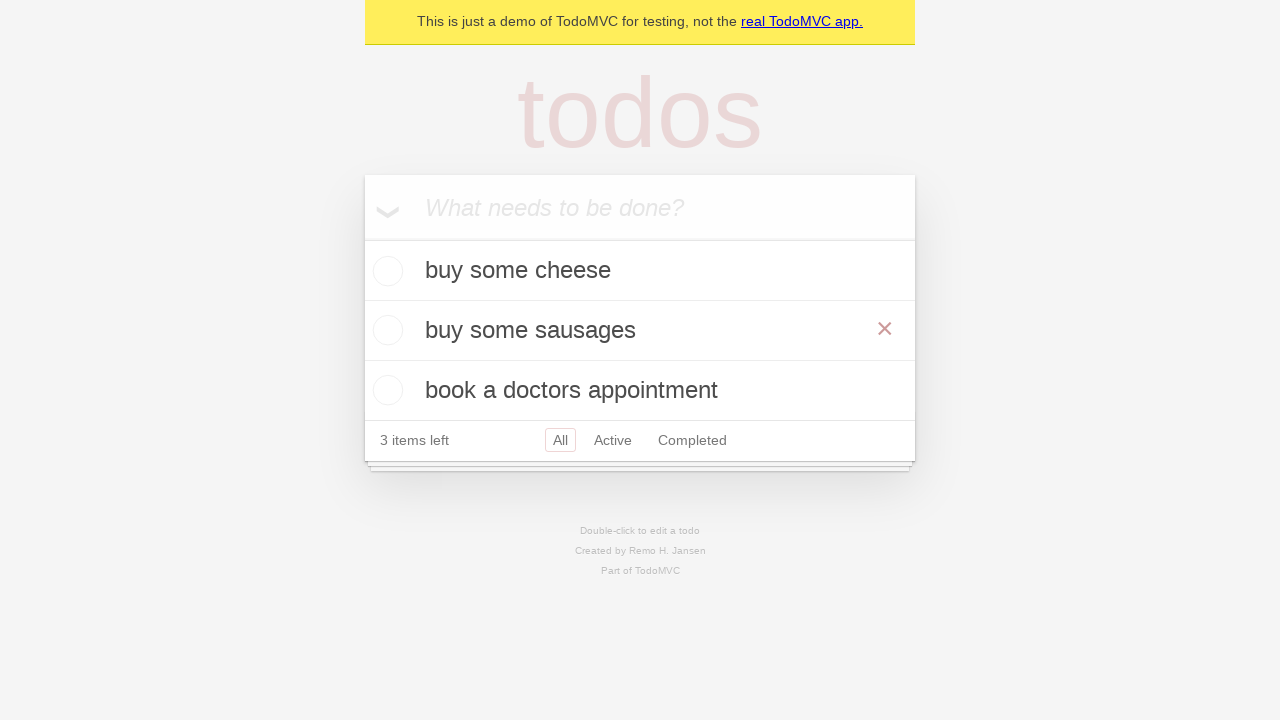

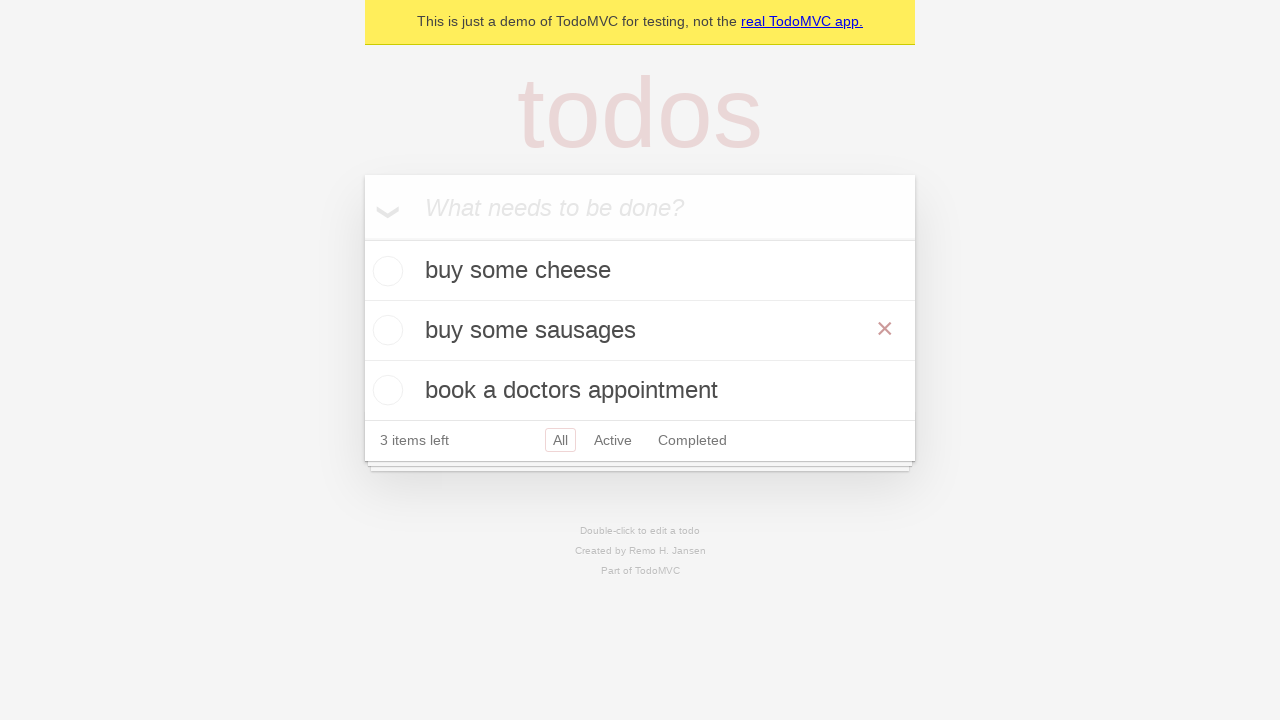